Tests slider control by dragging it with mouse to change its value

Starting URL: https://www.selenium.dev/selenium/web/web-form.html

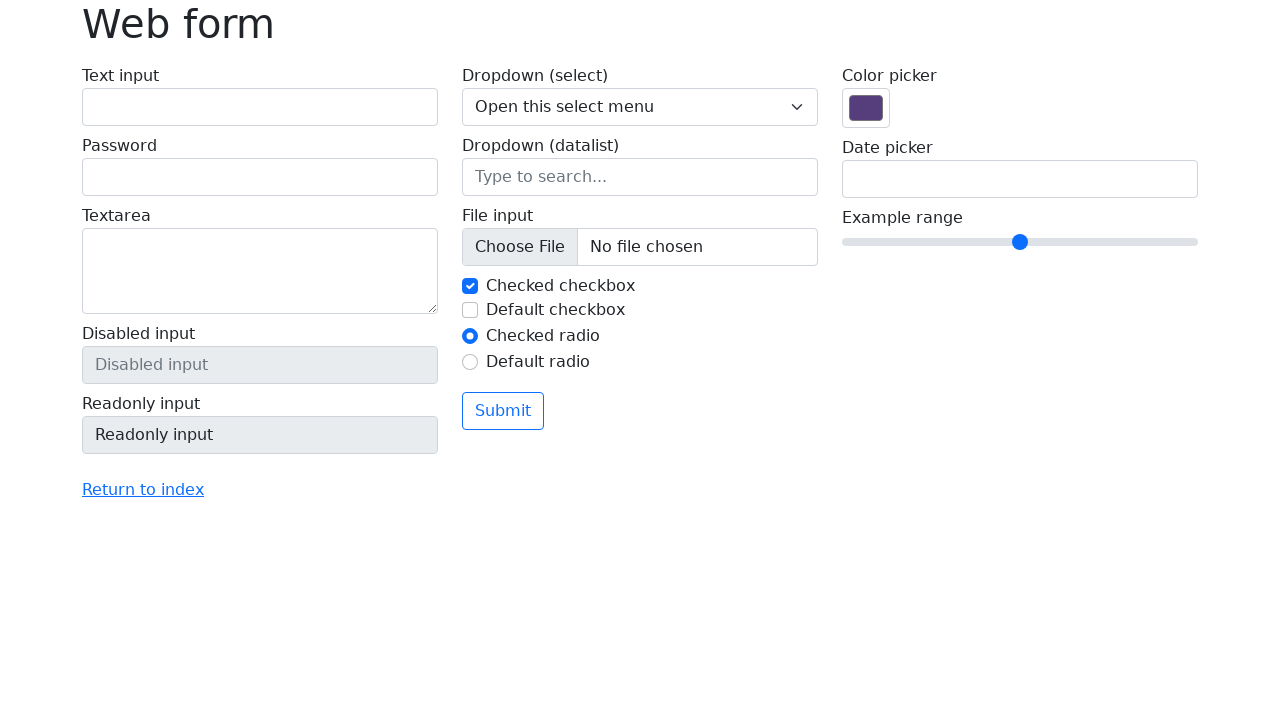

Located the range slider element
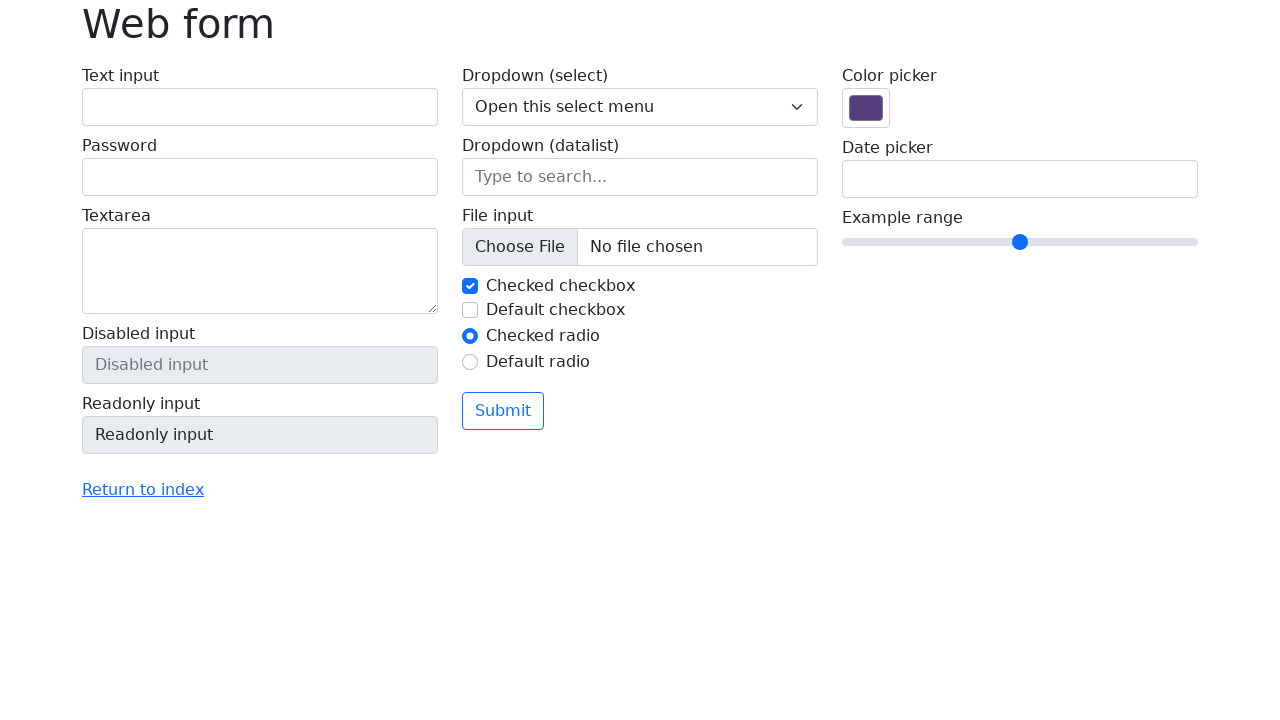

Retrieved bounding box coordinates of the slider
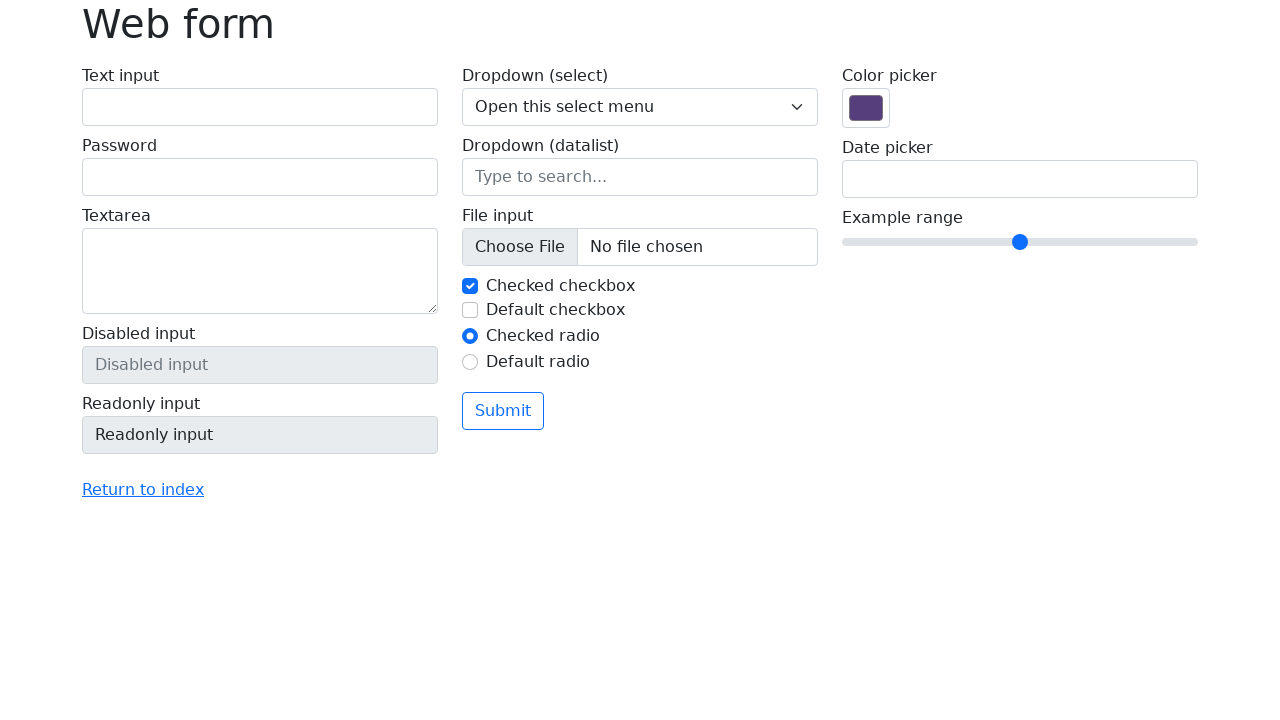

Moved mouse to center of slider at (1020, 242)
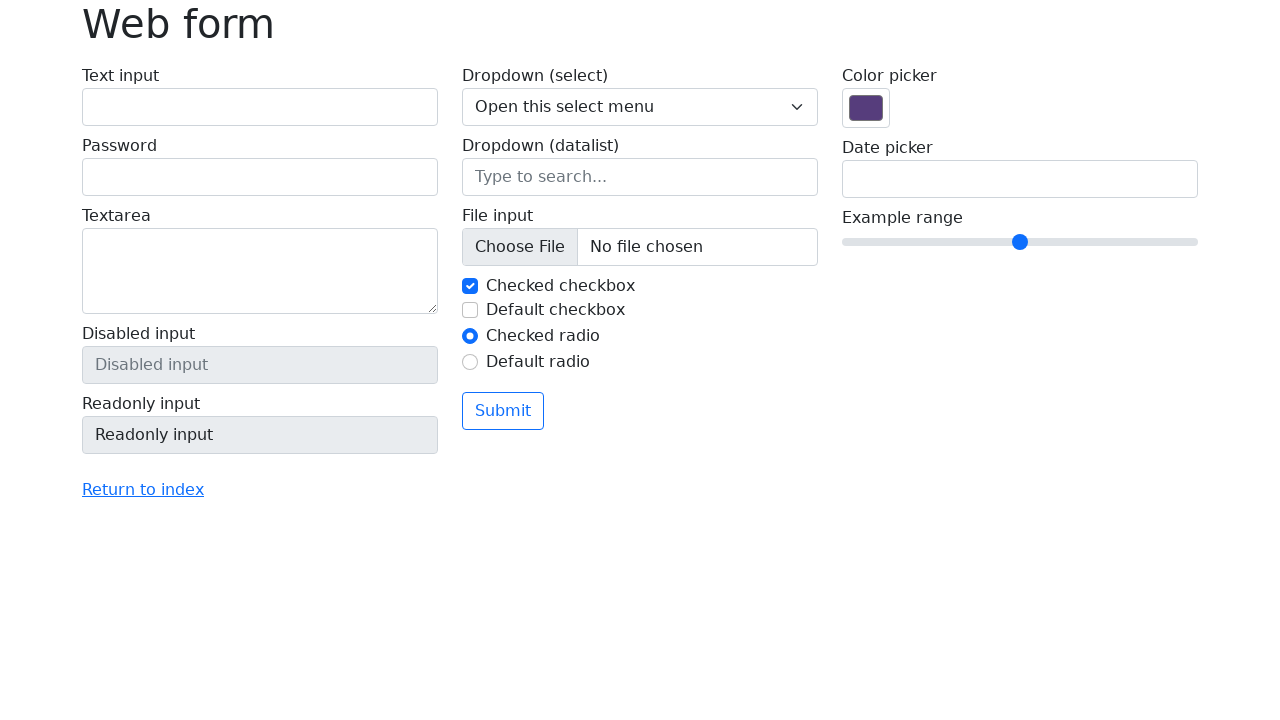

Pressed mouse button down on slider at (1020, 242)
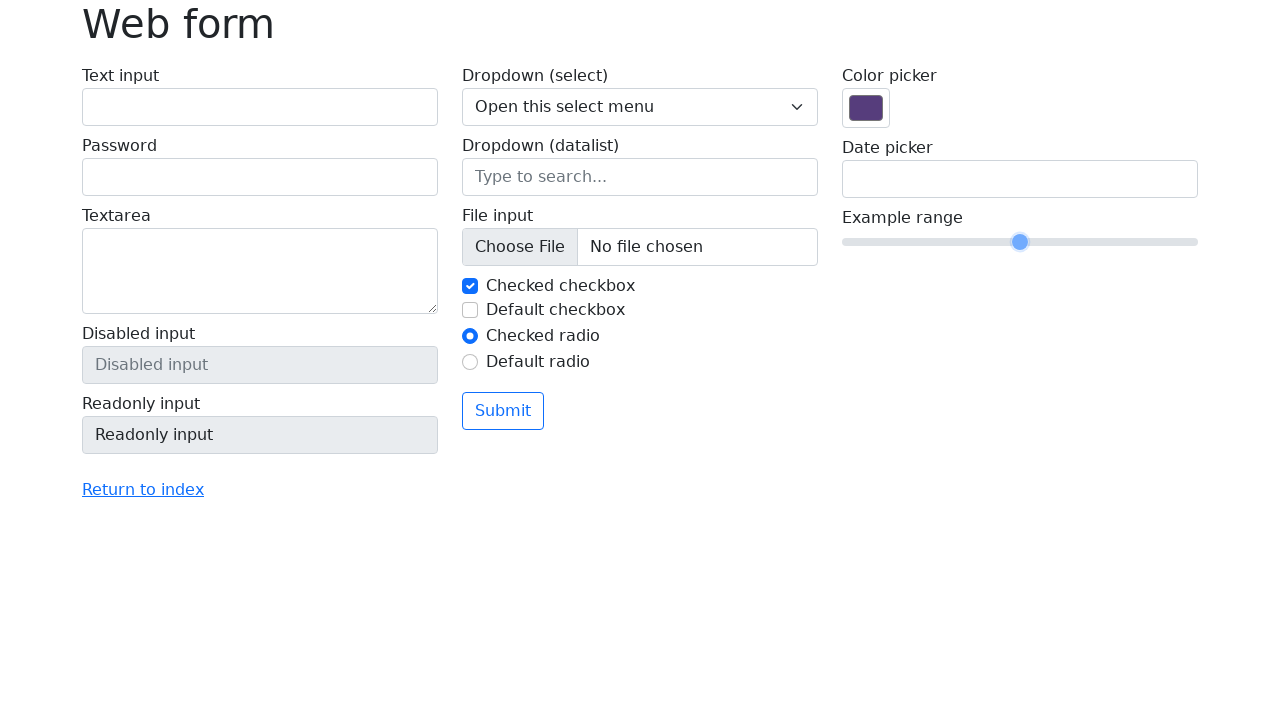

Dragged slider 50 pixels to the right at (1070, 242)
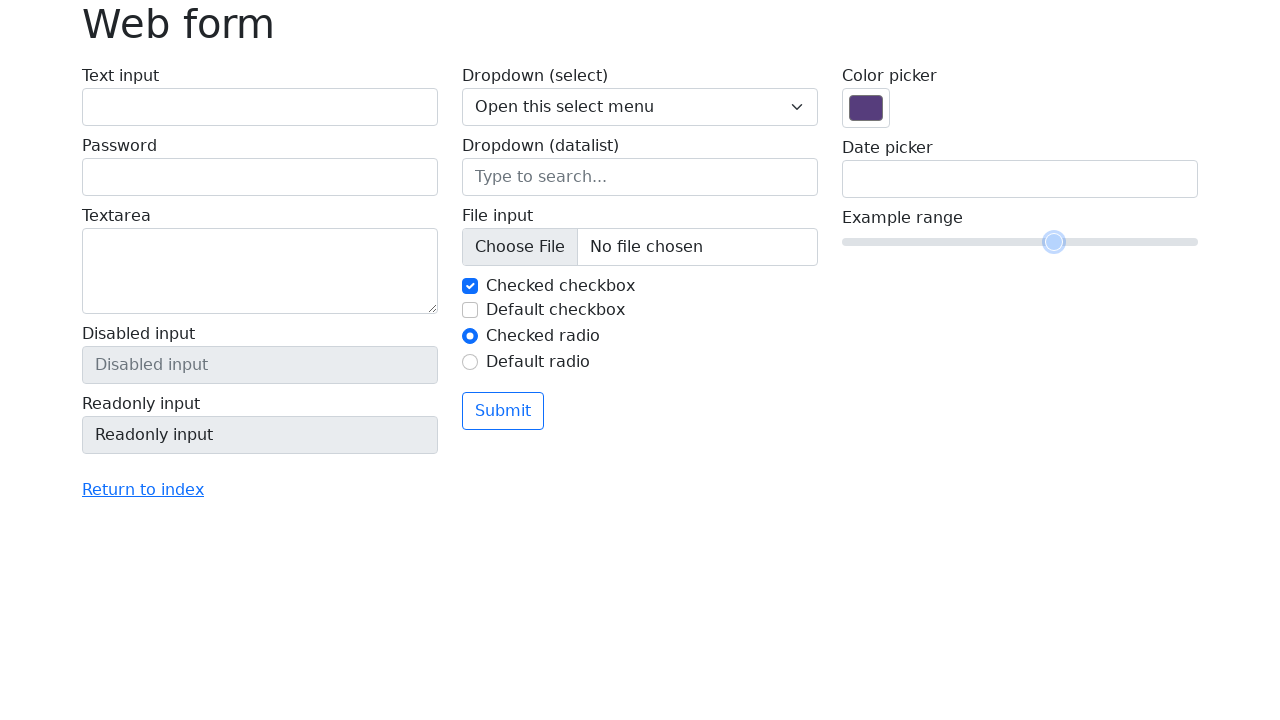

Released mouse button to complete slider drag operation at (1070, 242)
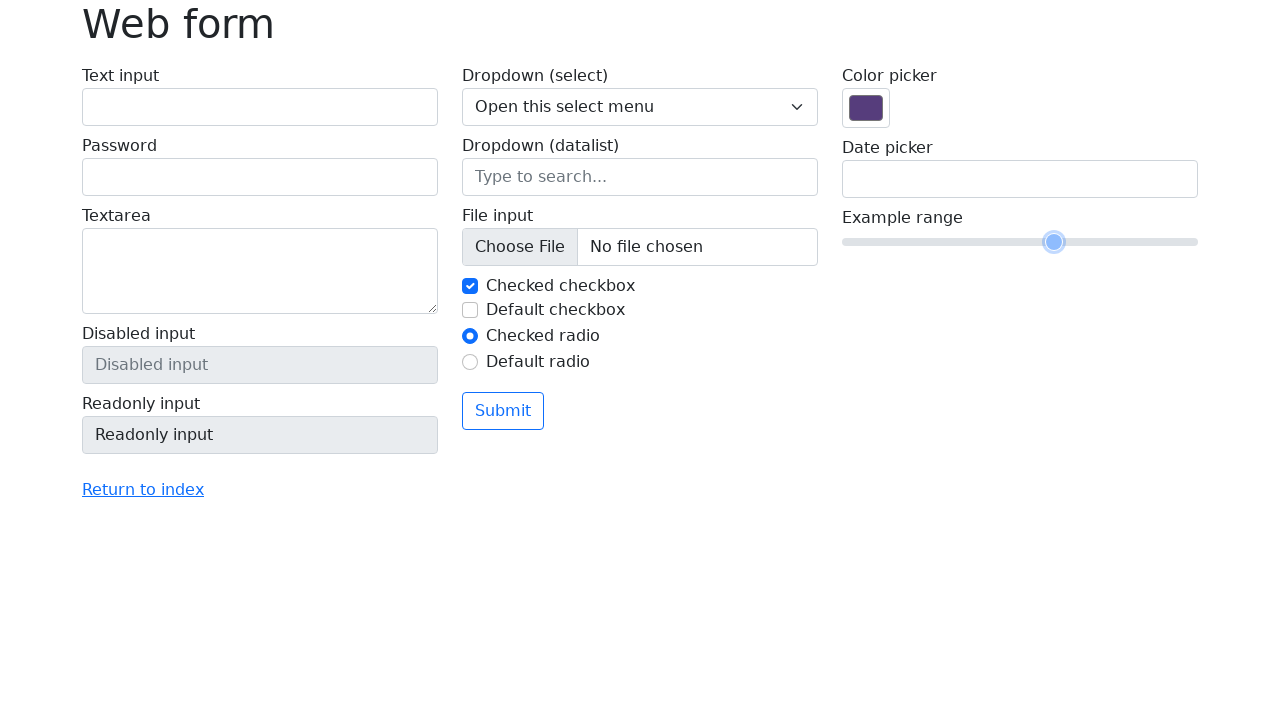

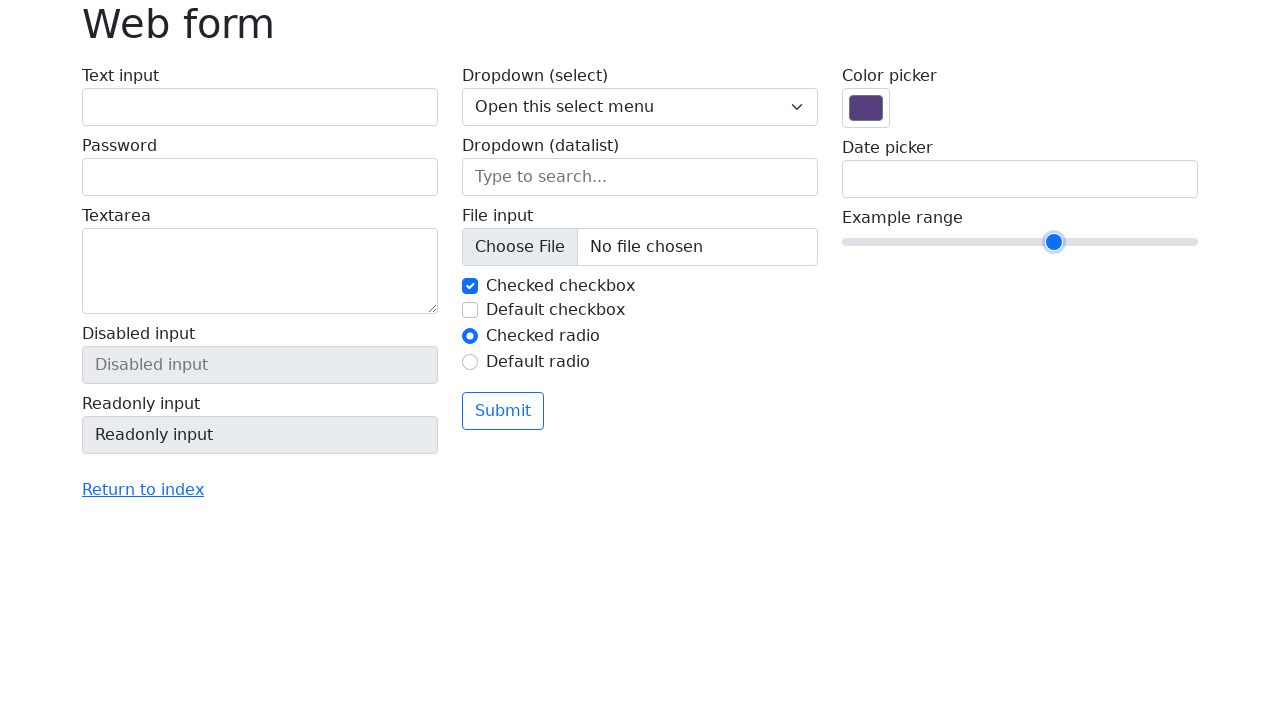